Navigates to the Form Authentication page and verifies the Elemental Selenium link href attribute

Starting URL: https://the-internet.herokuapp.com/

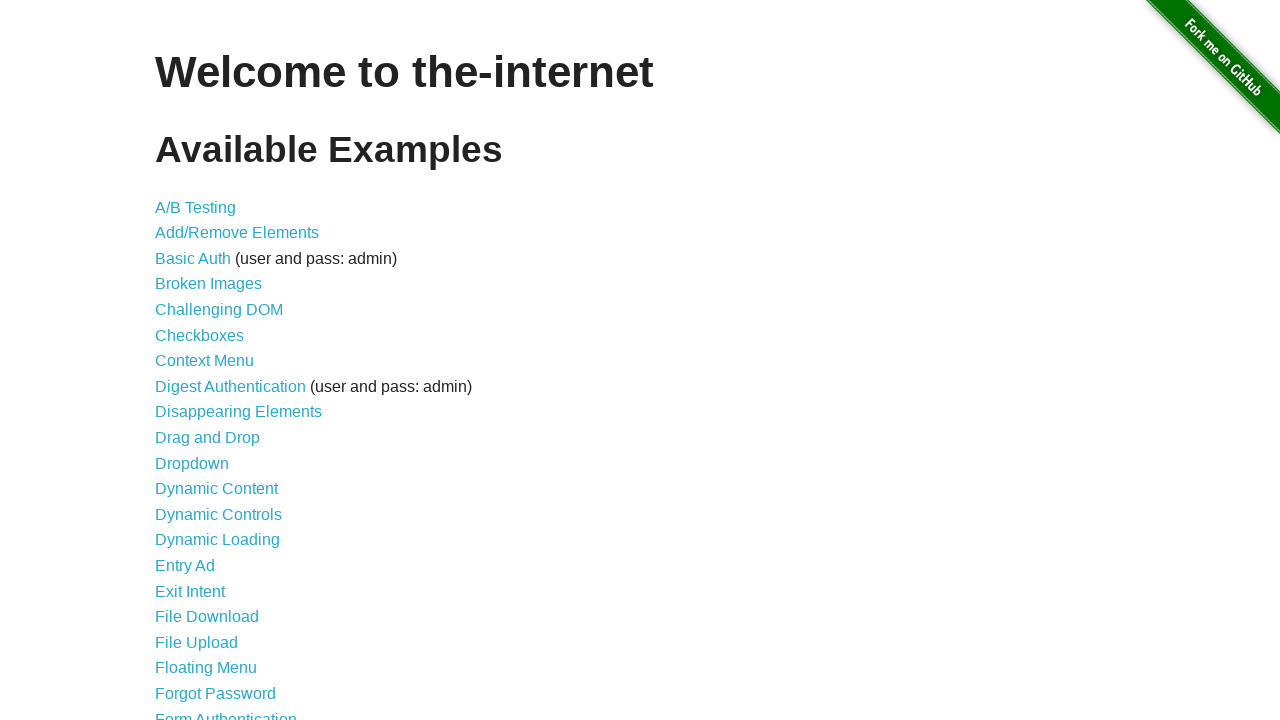

Navigated to The Internet homepage
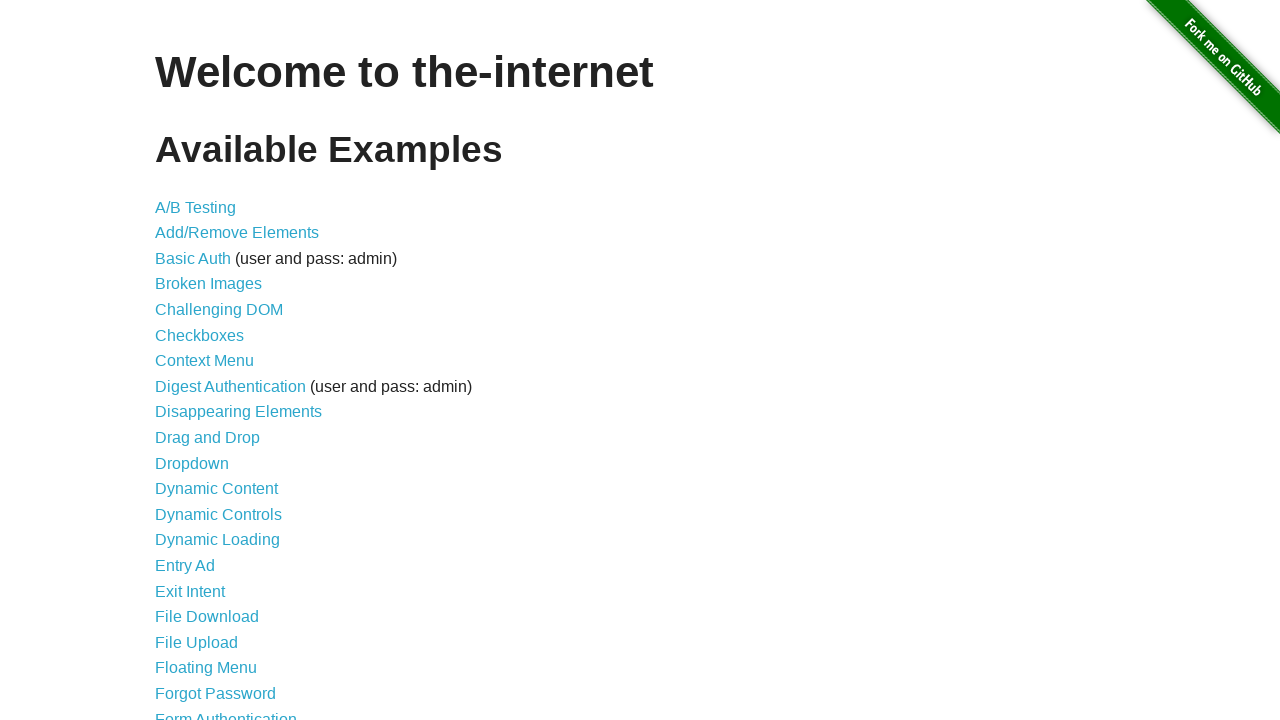

Clicked on Form Authentication link at (226, 712) on text=Form Authentication
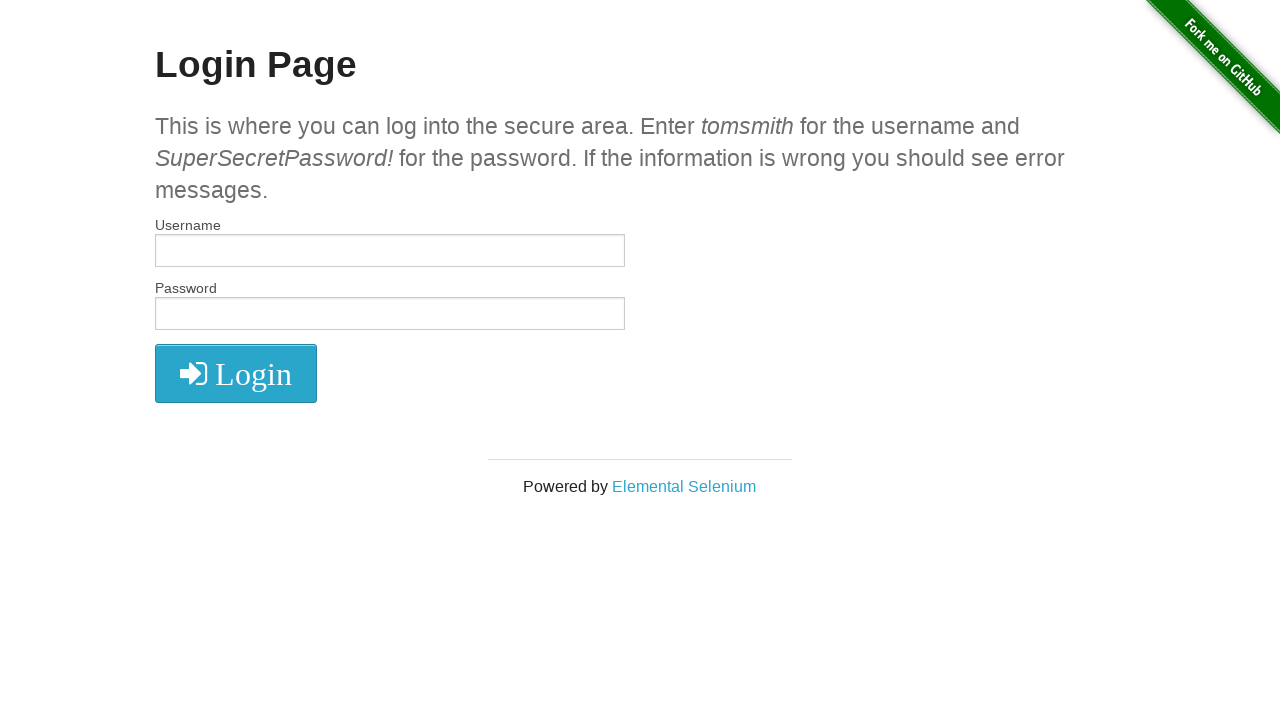

Located Elemental Selenium link
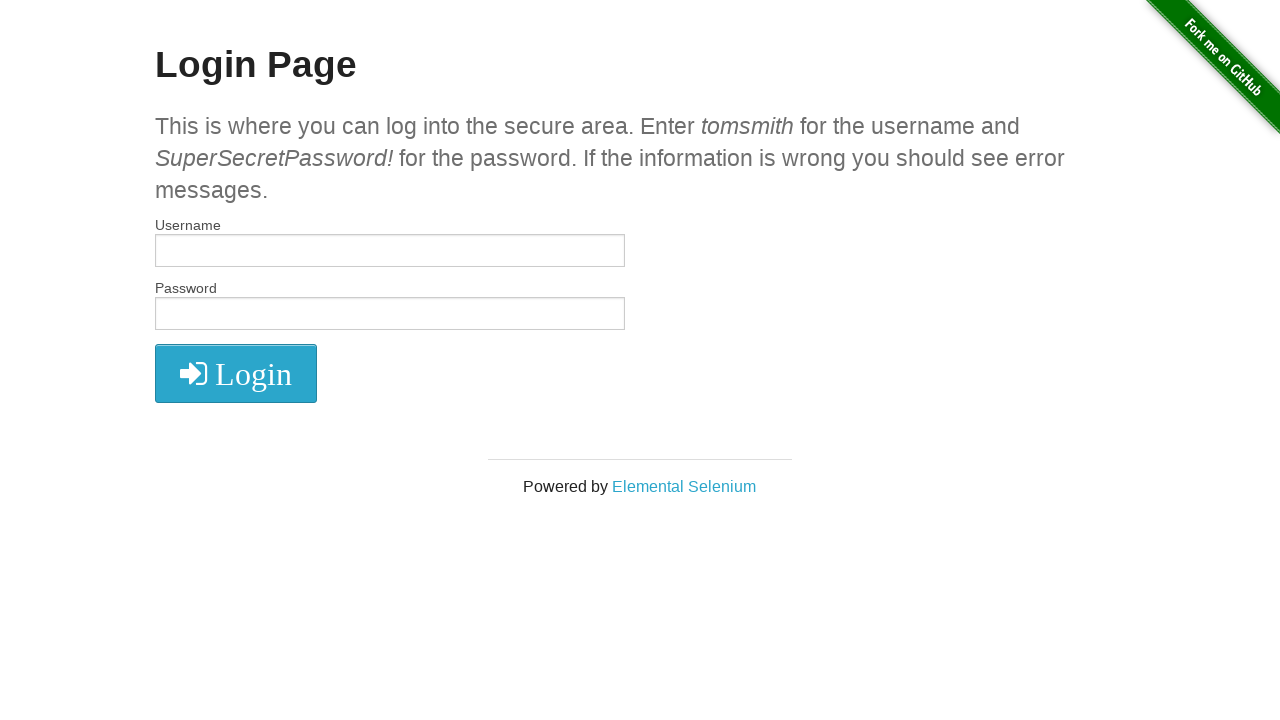

Retrieved href attribute from Elemental Selenium link
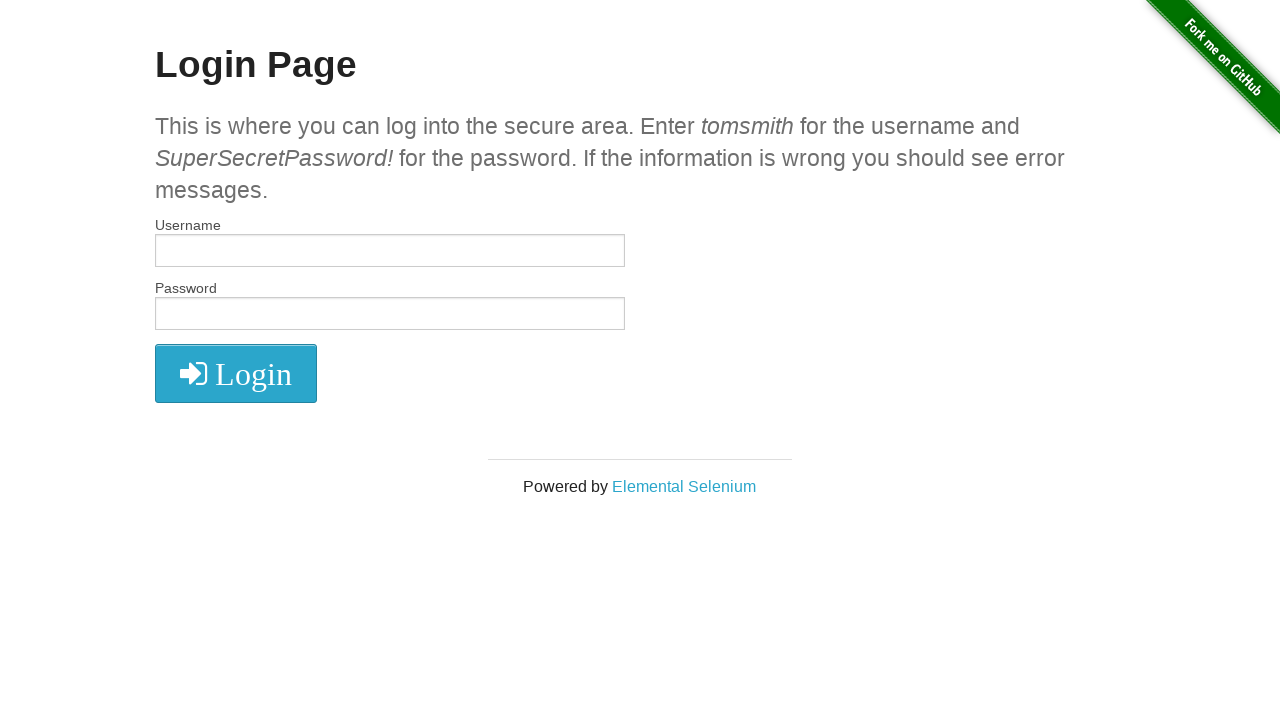

Verified Elemental Selenium link href is 'http://elementalselenium.com/'
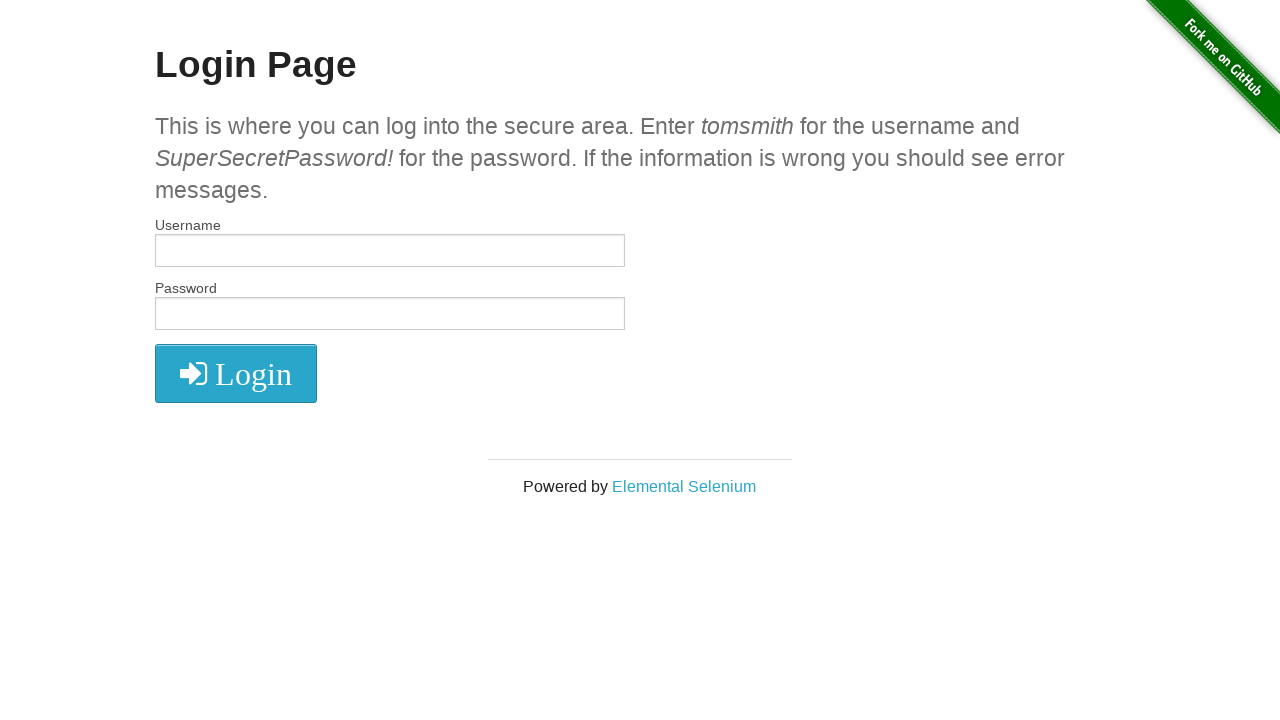

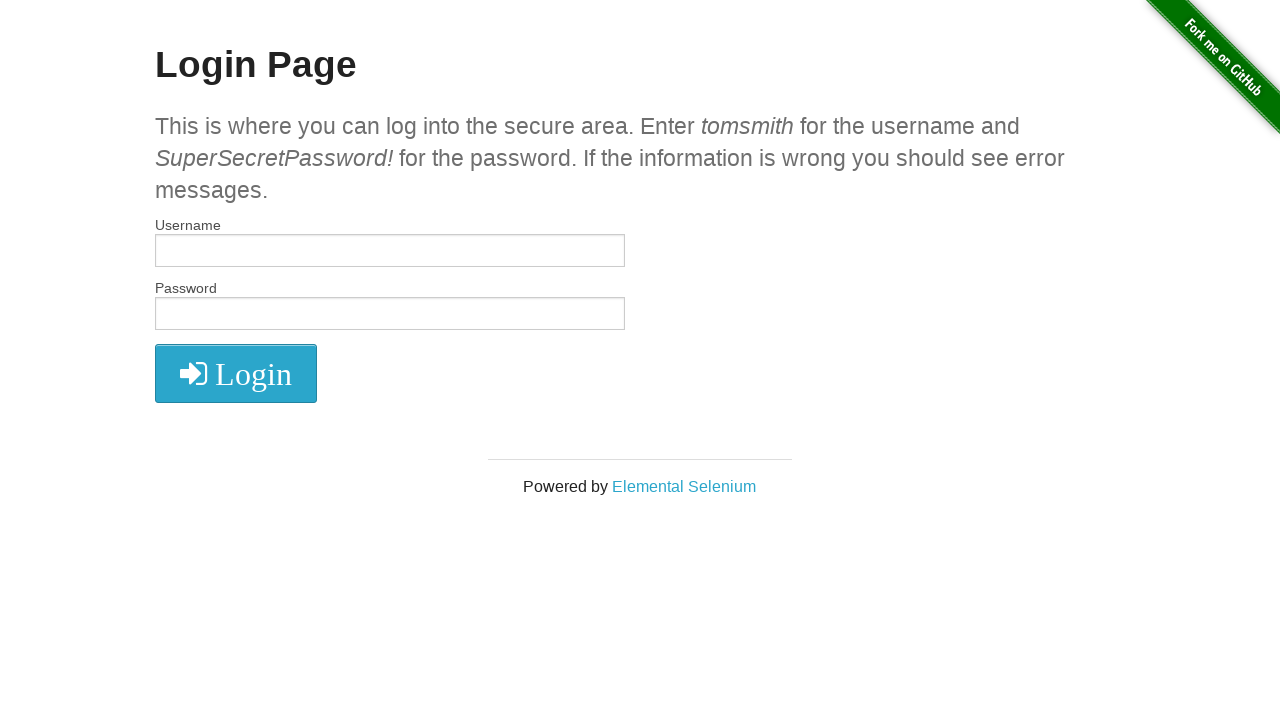